Navigates to the checkboxes page and verifies that the first checkbox is not initially selected

Starting URL: https://the-internet.herokuapp.com/

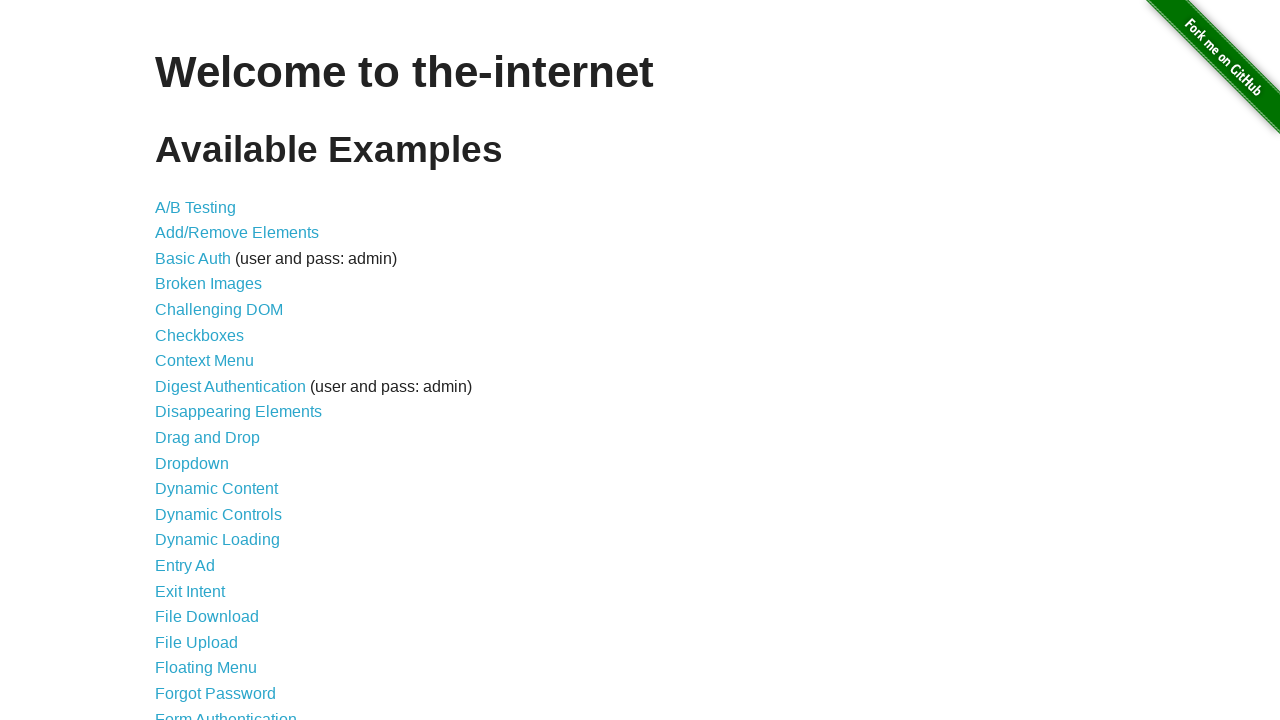

Navigated to the-internet.herokuapp.com homepage
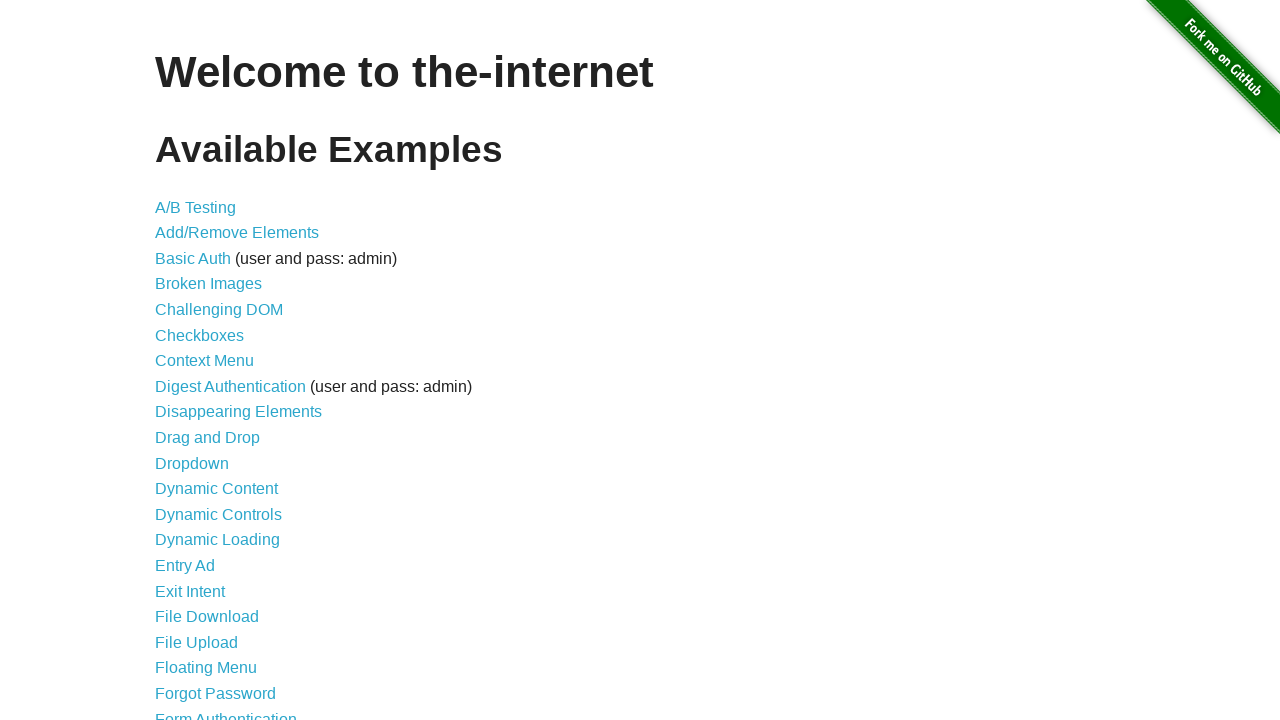

Clicked on the Checkboxes link at (200, 335) on xpath=//*[@id='content']/ul/li[6]/a
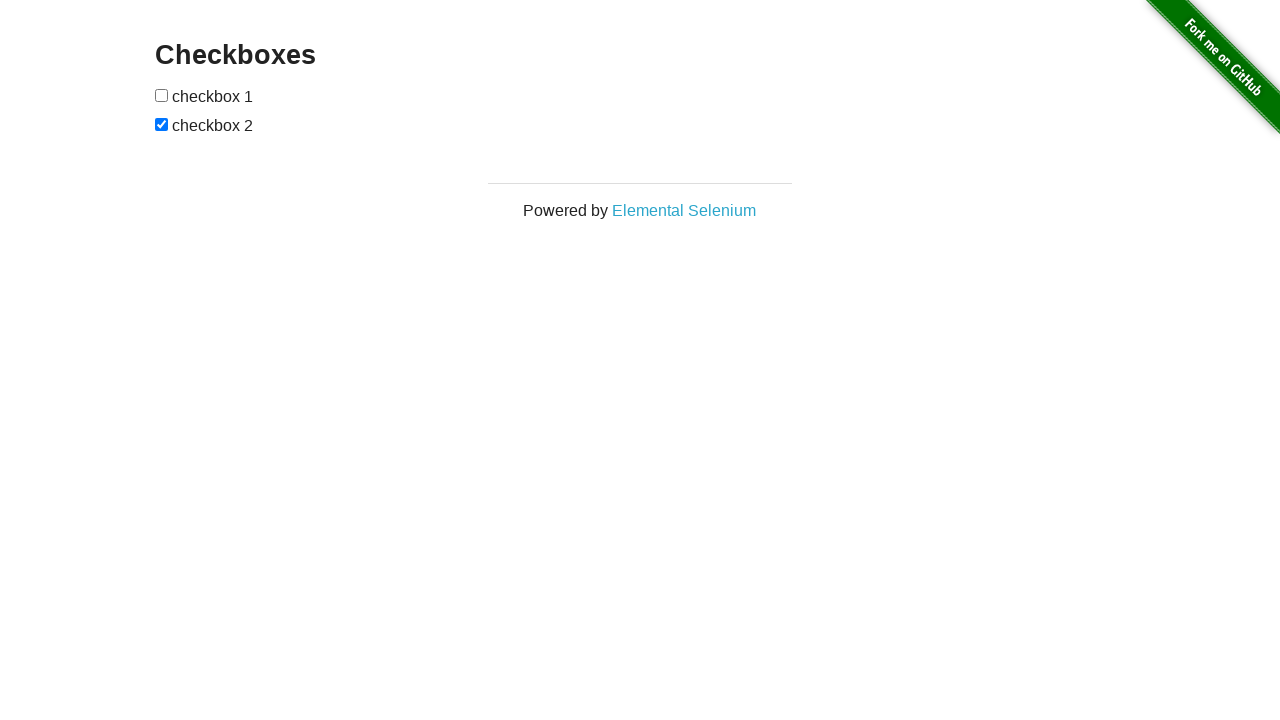

Located the first checkbox element
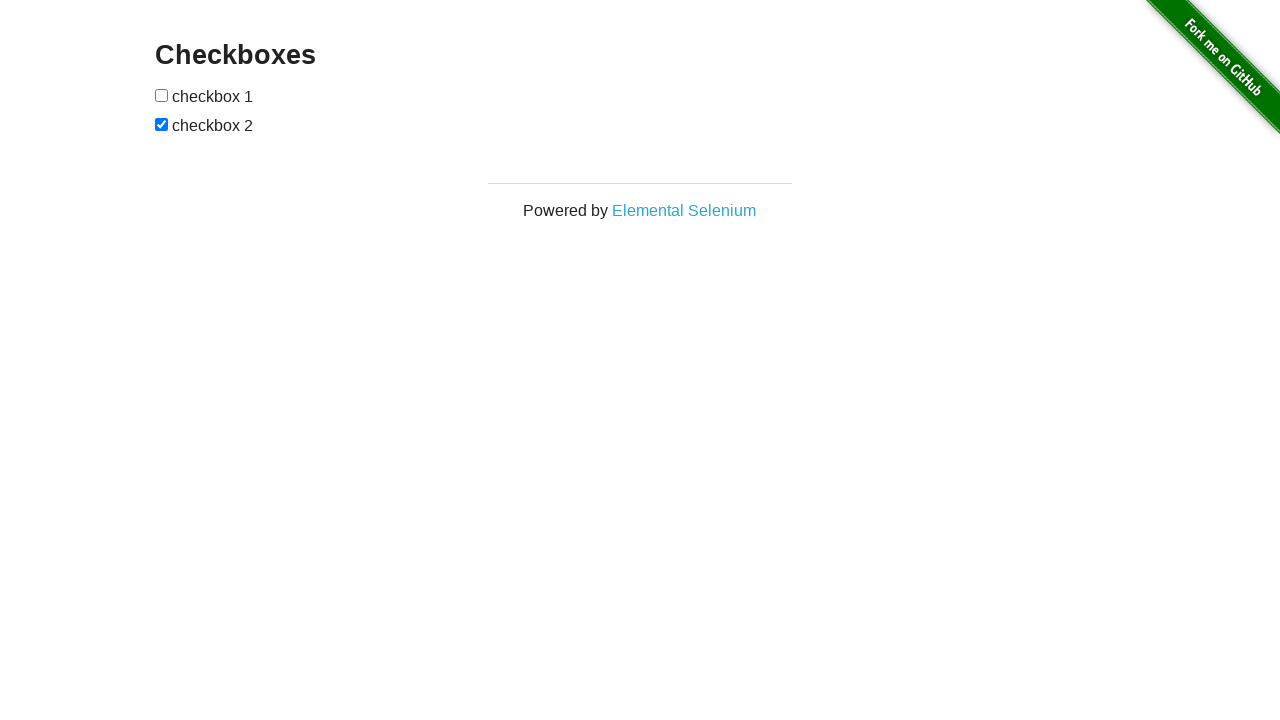

Verified that the first checkbox is not selected
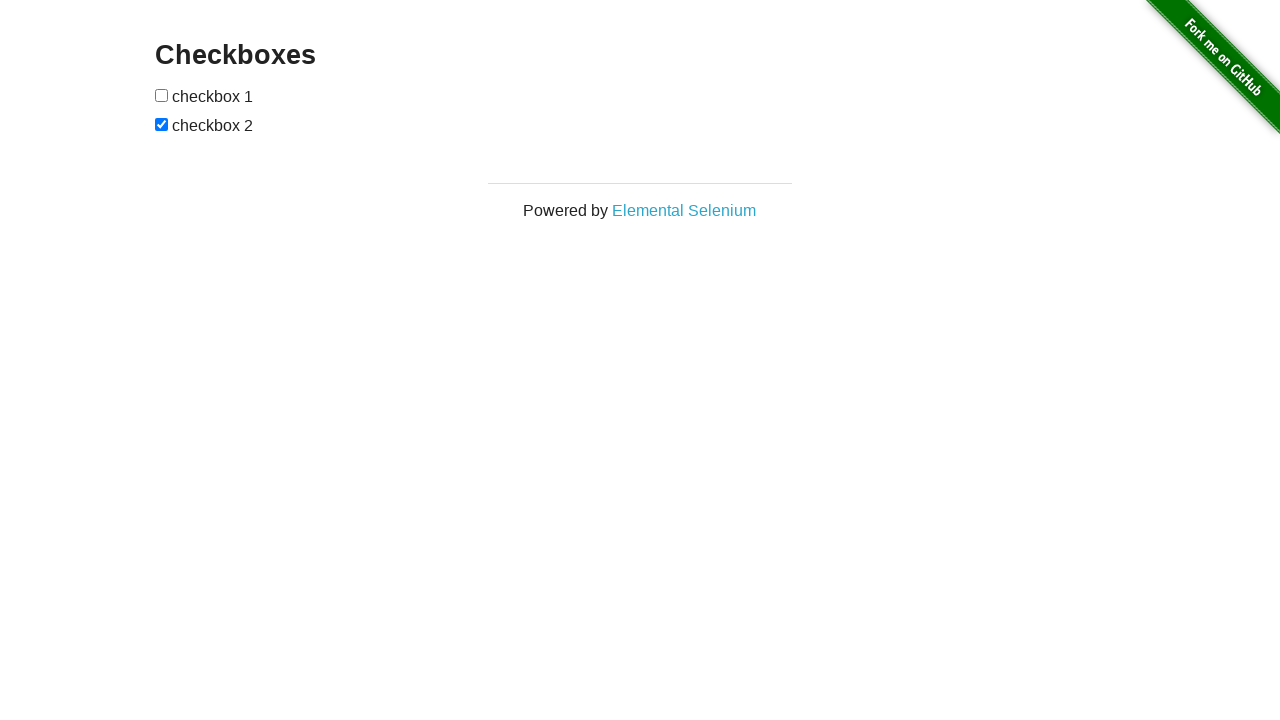

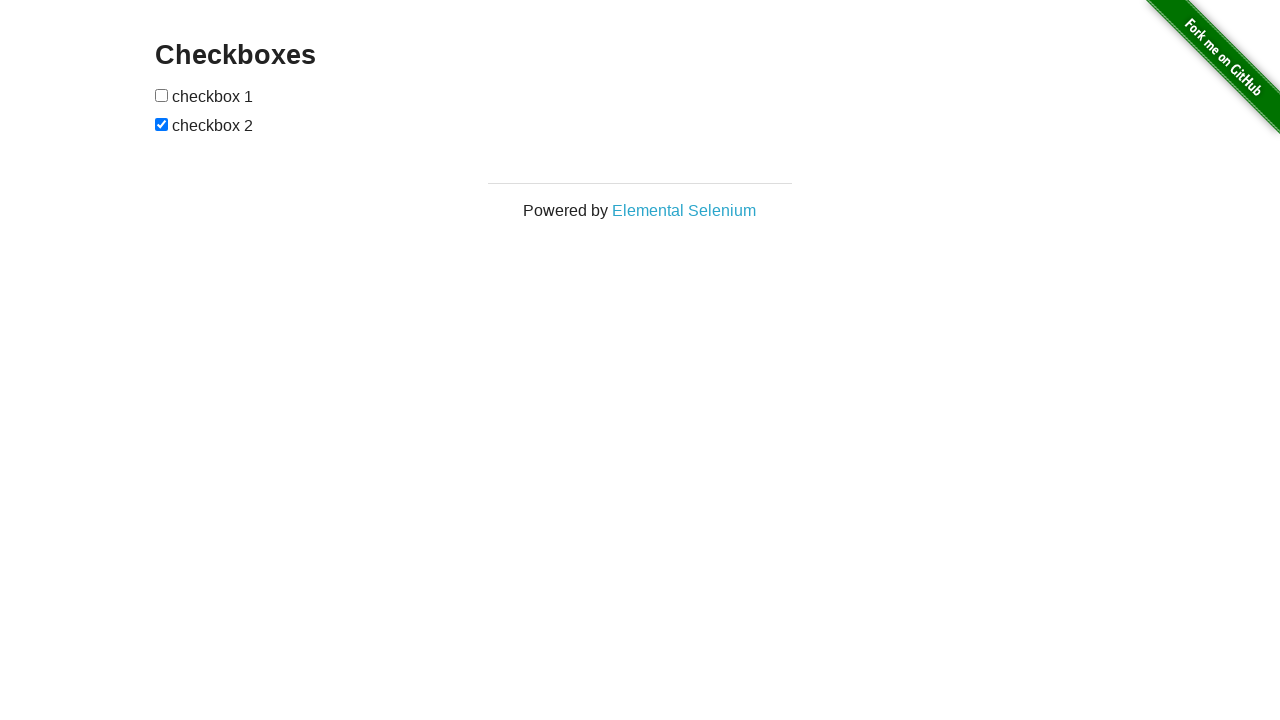